Tests that clicking Clear completed removes completed items from the list

Starting URL: https://demo.playwright.dev/todomvc

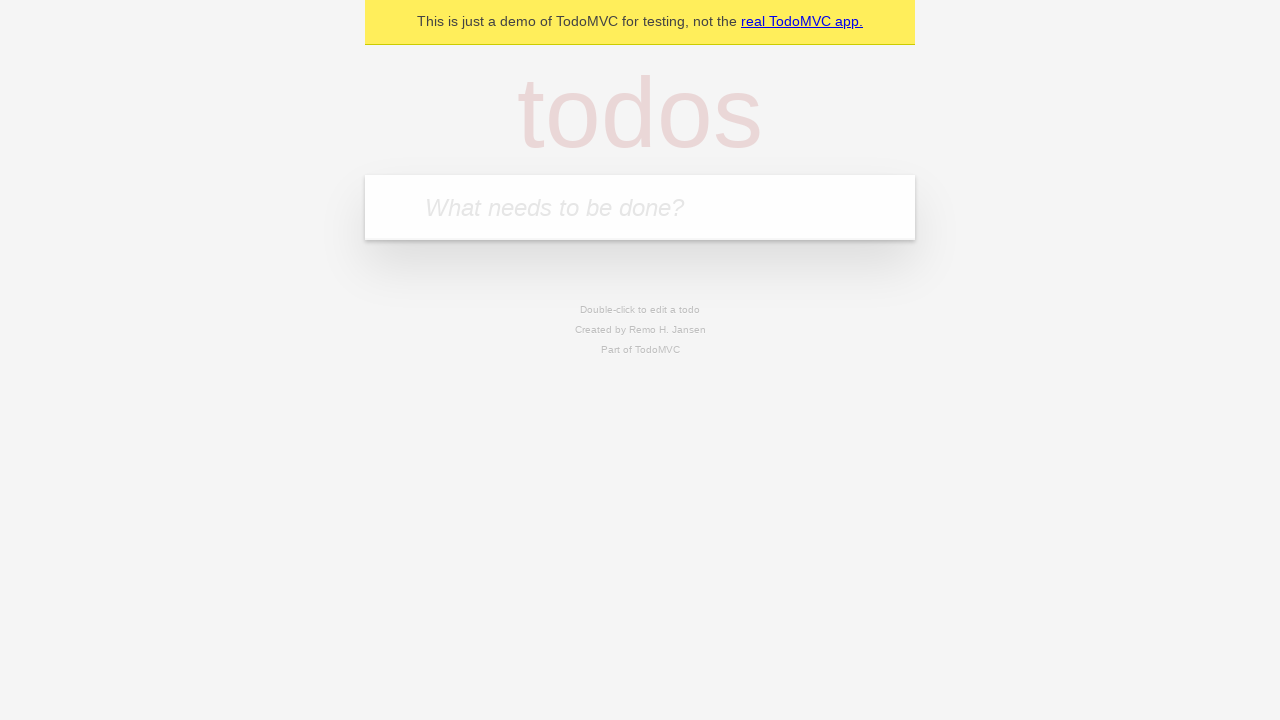

Filled todo input with 'buy some cheese' on internal:attr=[placeholder="What needs to be done?"i]
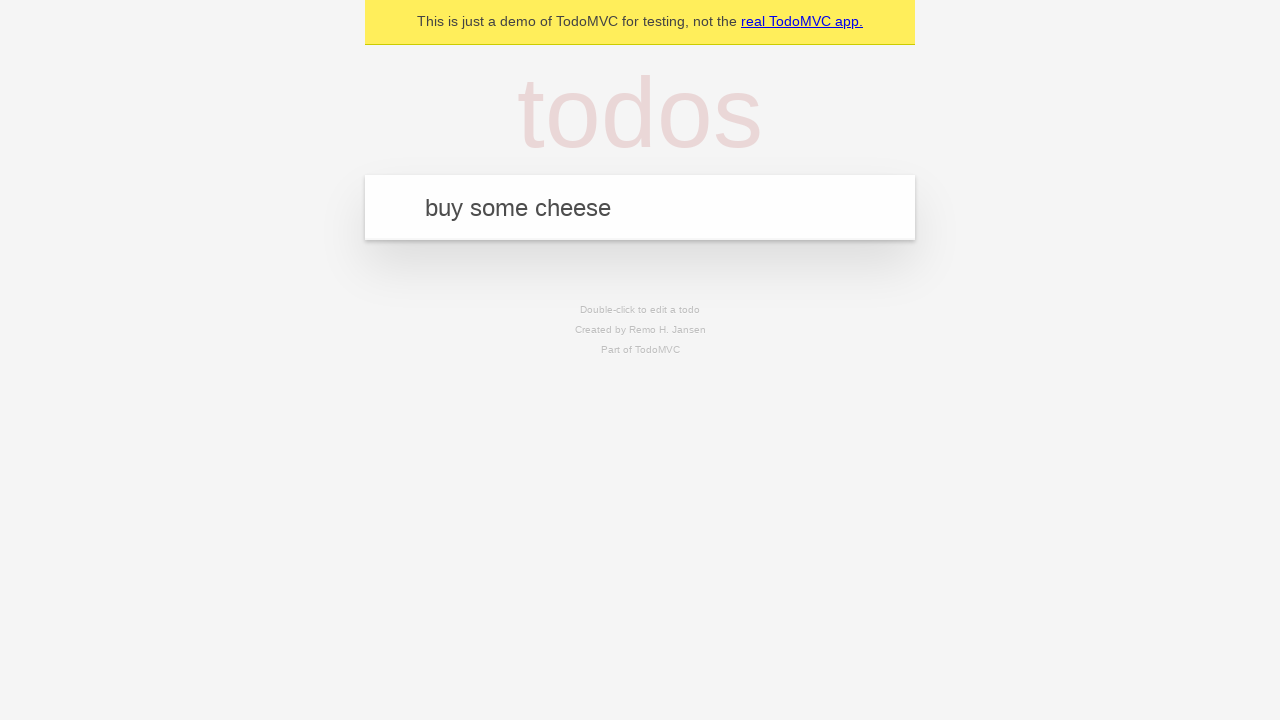

Pressed Enter to add todo 'buy some cheese' on internal:attr=[placeholder="What needs to be done?"i]
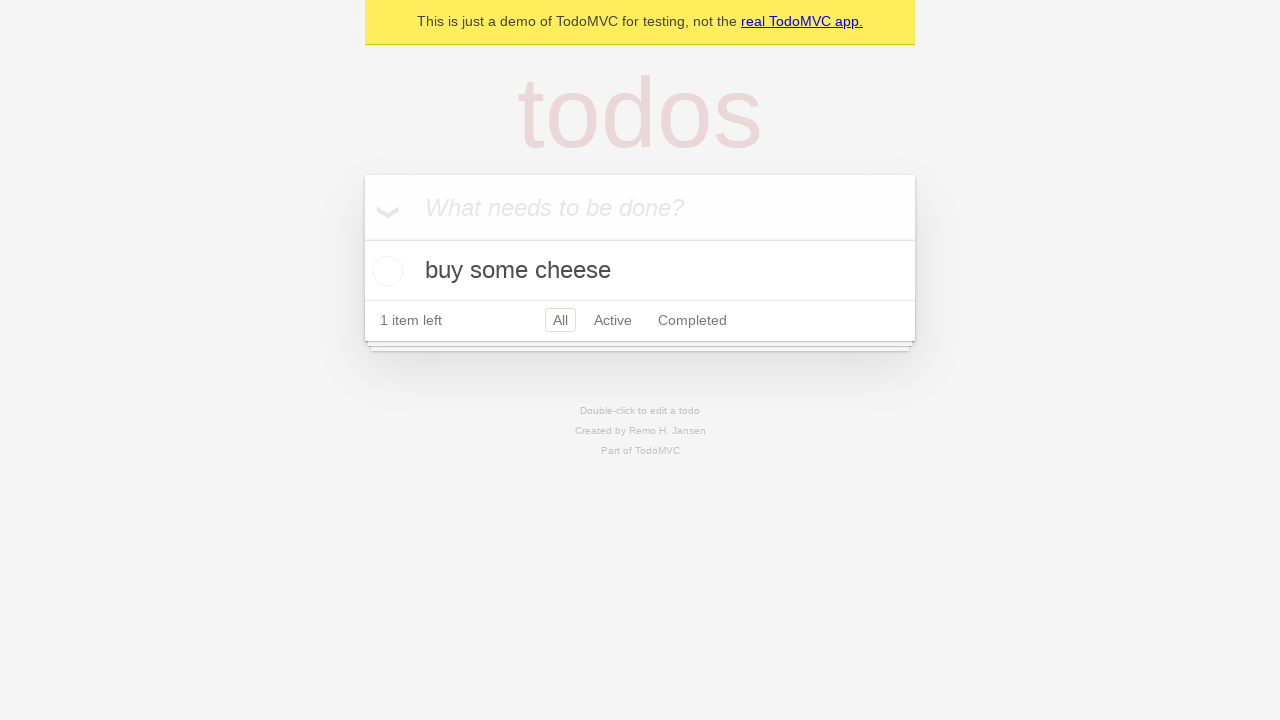

Filled todo input with 'feed the cat' on internal:attr=[placeholder="What needs to be done?"i]
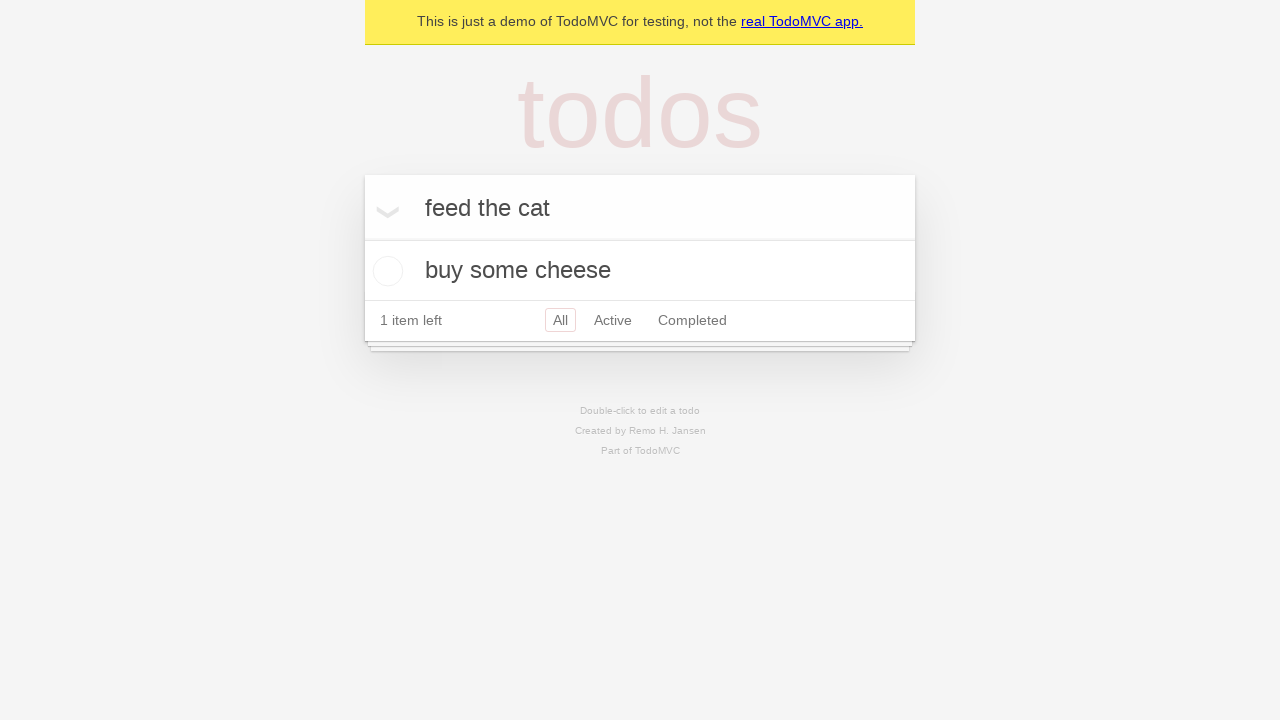

Pressed Enter to add todo 'feed the cat' on internal:attr=[placeholder="What needs to be done?"i]
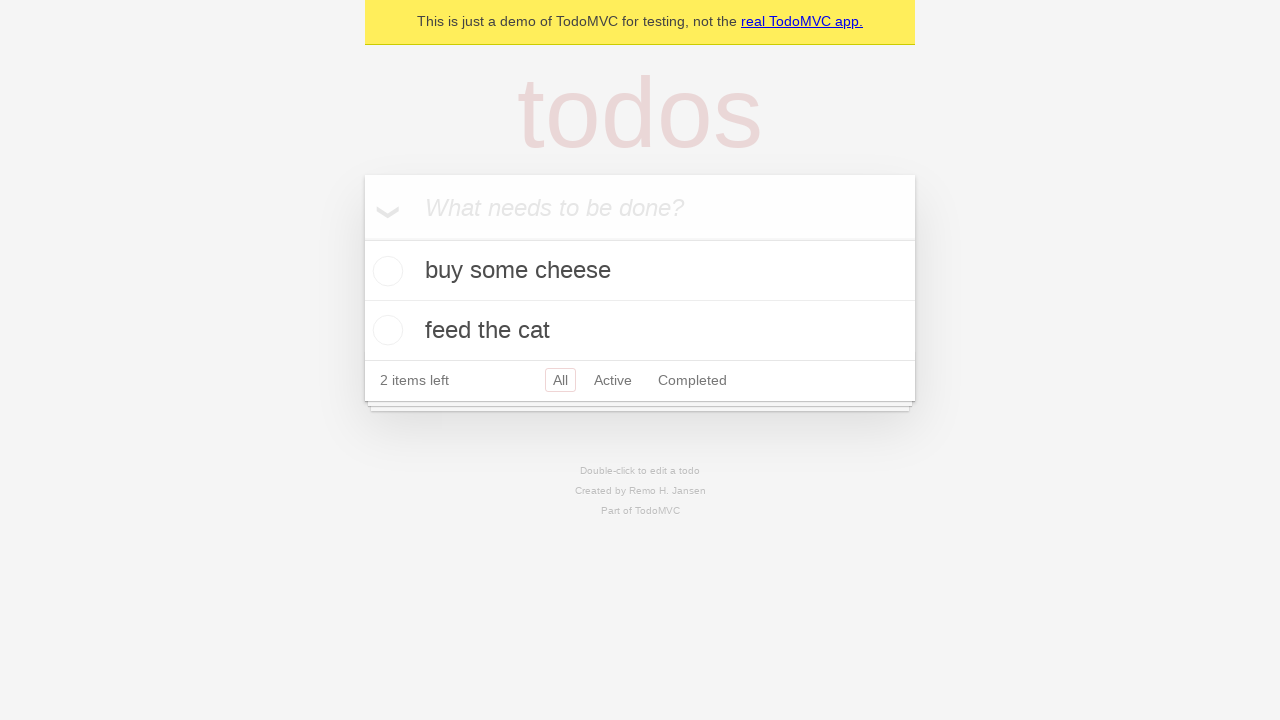

Filled todo input with 'book a doctors appointment' on internal:attr=[placeholder="What needs to be done?"i]
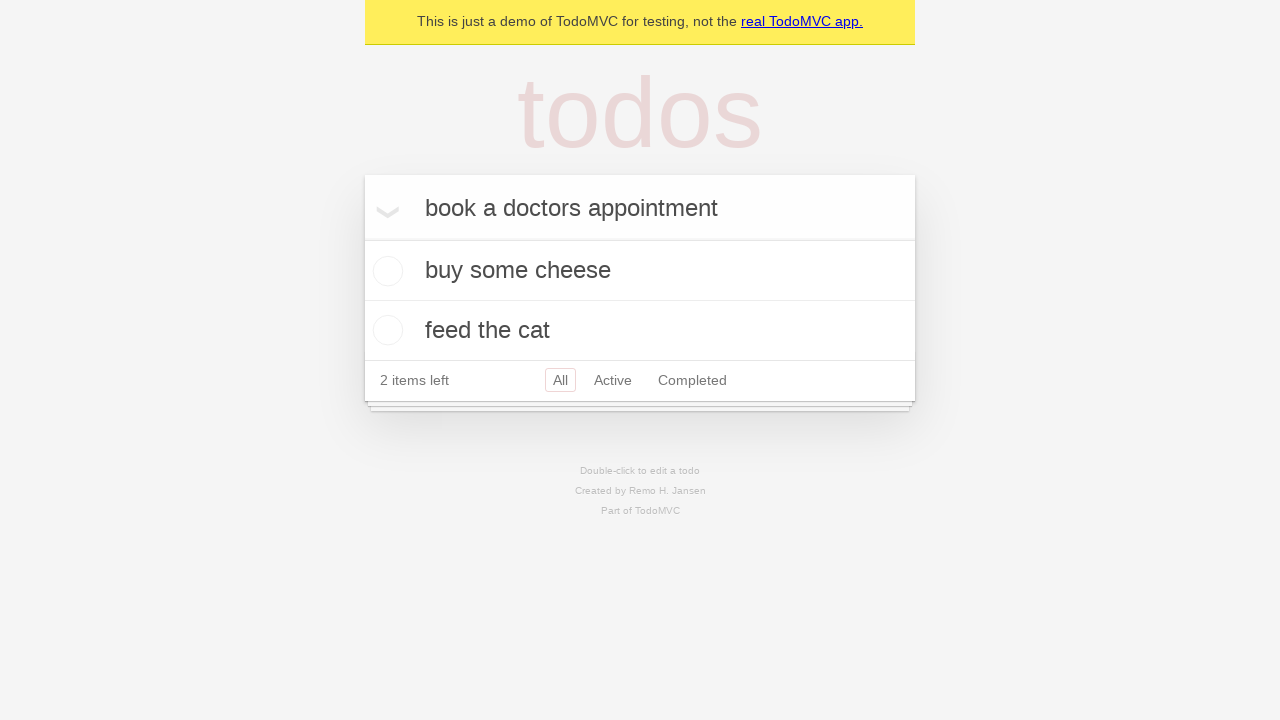

Pressed Enter to add todo 'book a doctors appointment' on internal:attr=[placeholder="What needs to be done?"i]
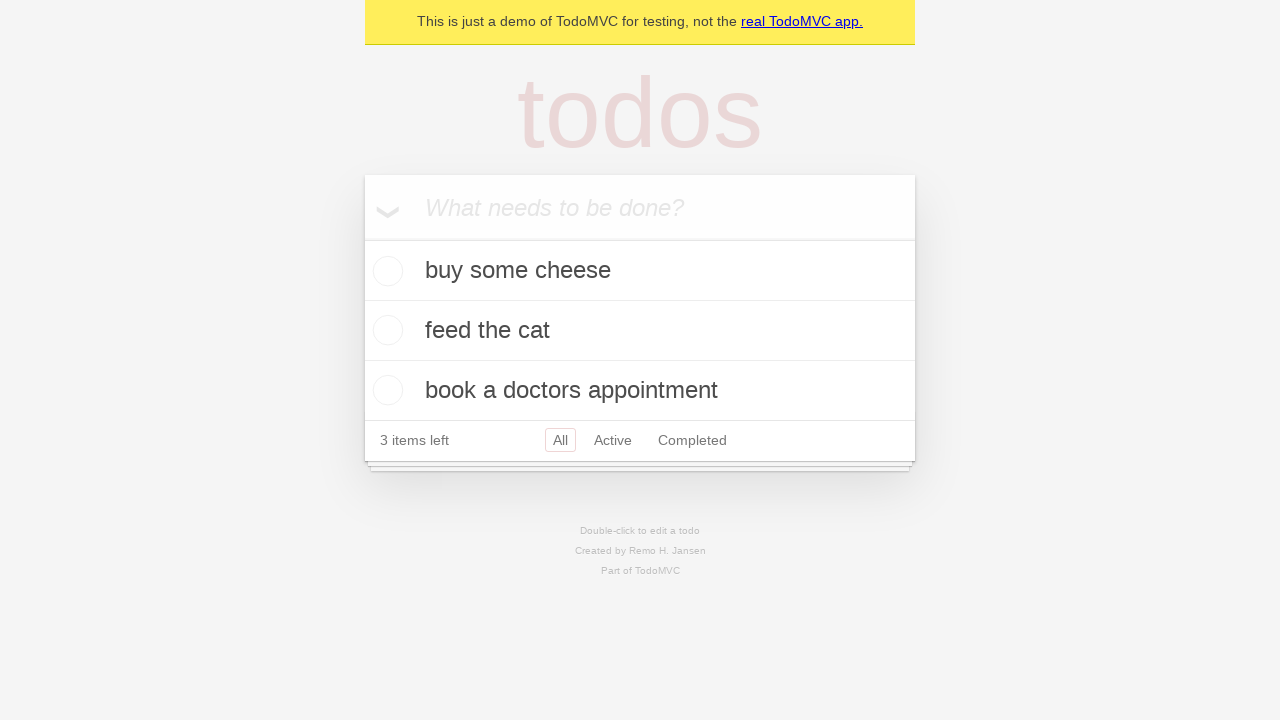

Checked the second todo item at (385, 330) on internal:testid=[data-testid="todo-item"s] >> nth=1 >> internal:role=checkbox
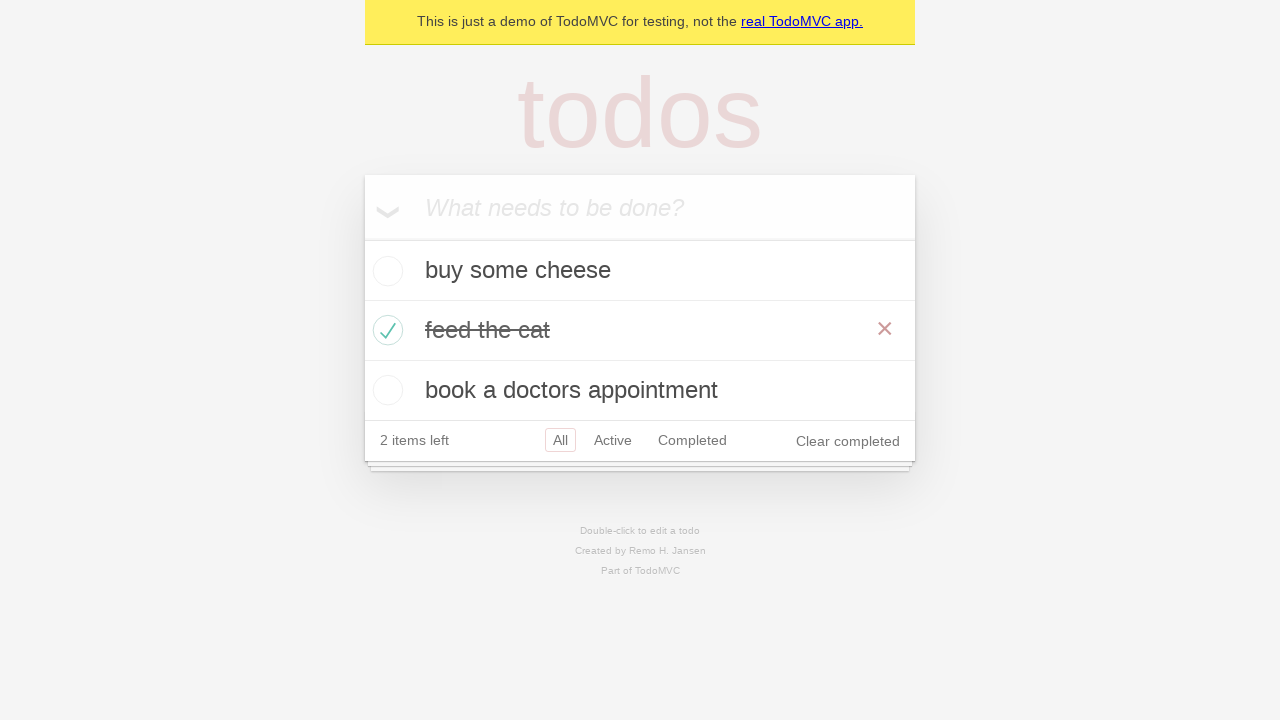

Clicked 'Clear completed' button at (848, 441) on internal:role=button[name="Clear completed"i]
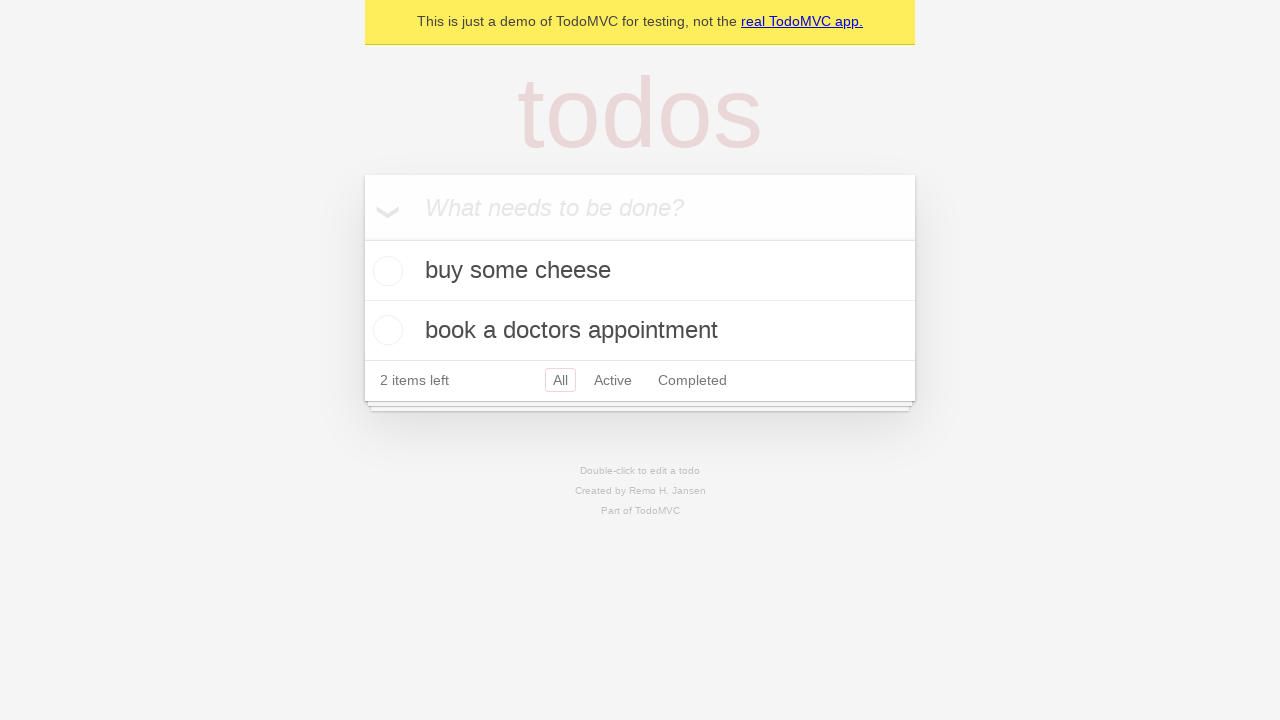

Verified that completed item was removed - 2 items remaining
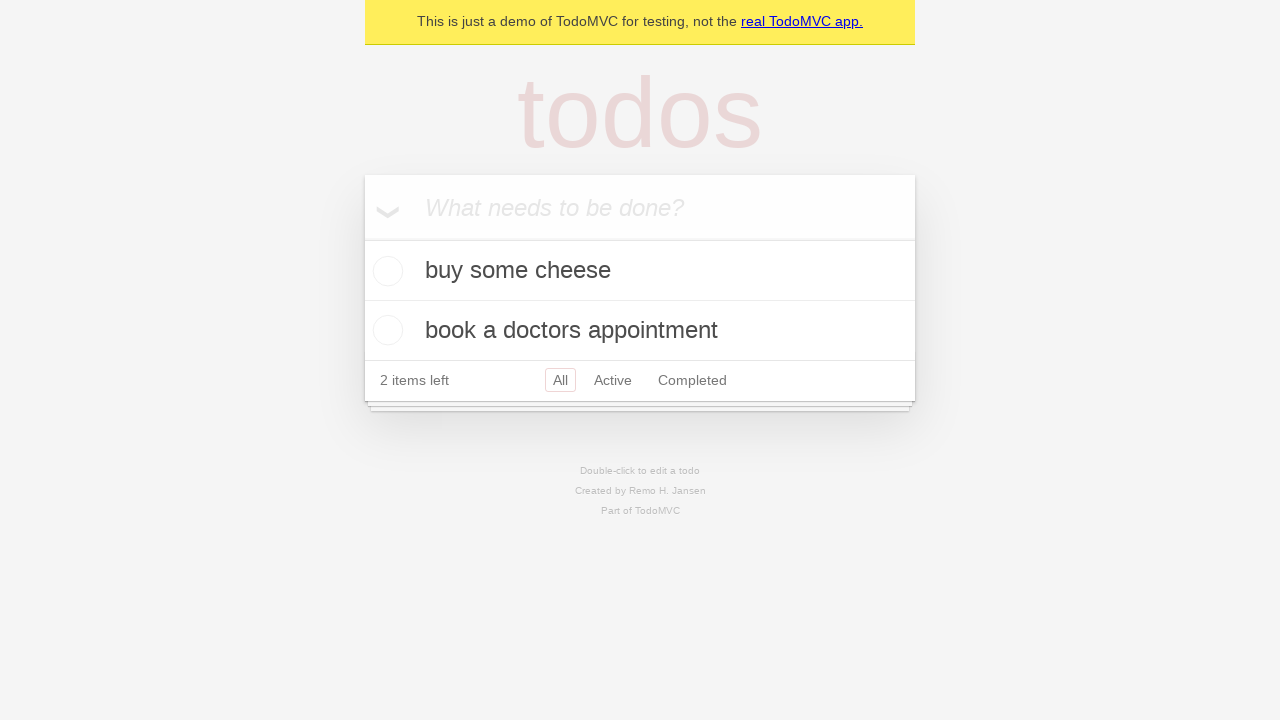

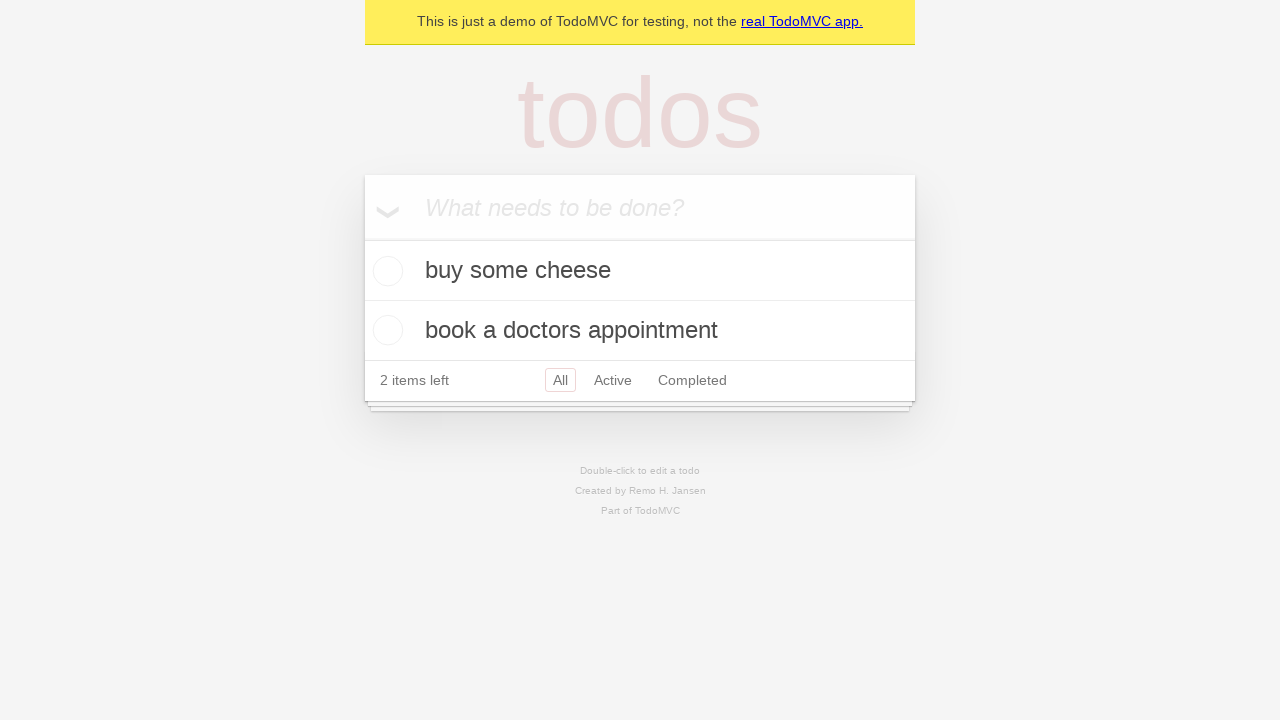